Tests the Add/Remove Elements functionality by clicking to add elements, verifying they appear, then removing one and verifying the count decreases

Starting URL: http://the-internet.herokuapp.com/

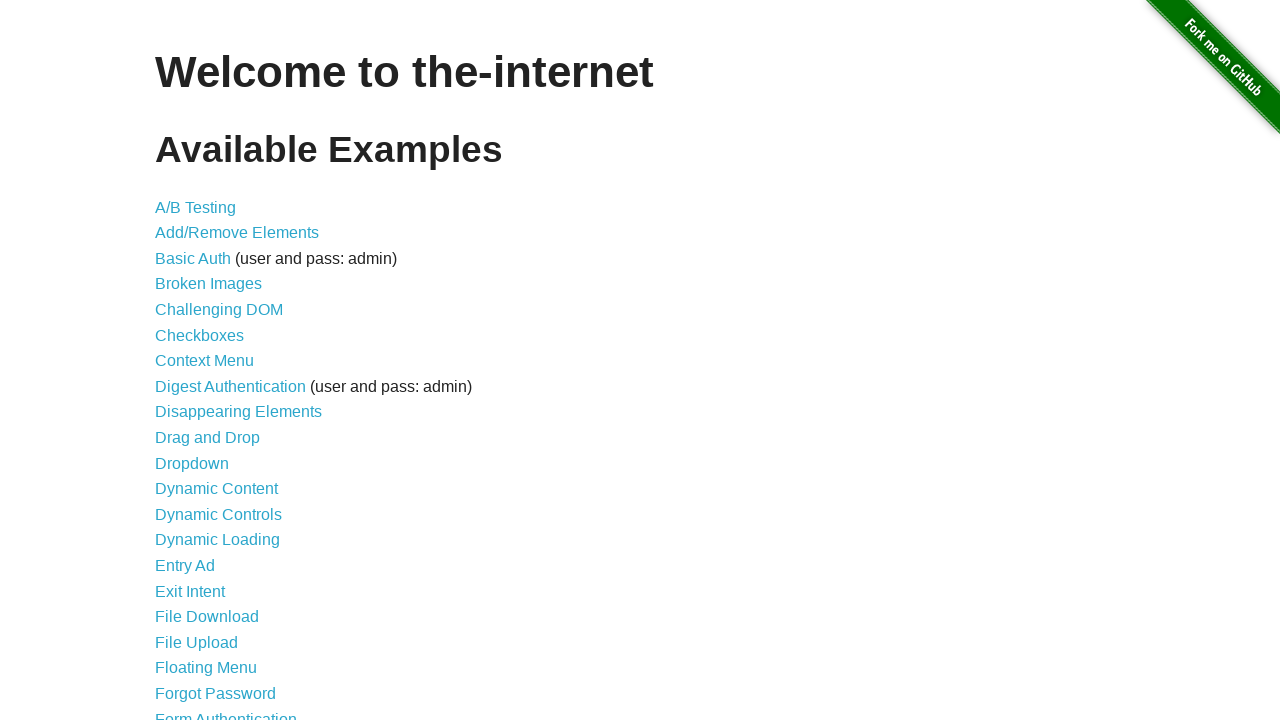

Clicked on Add/Remove Elements link at (237, 233) on xpath=//*[@id="content"]/ul/li[2]/a
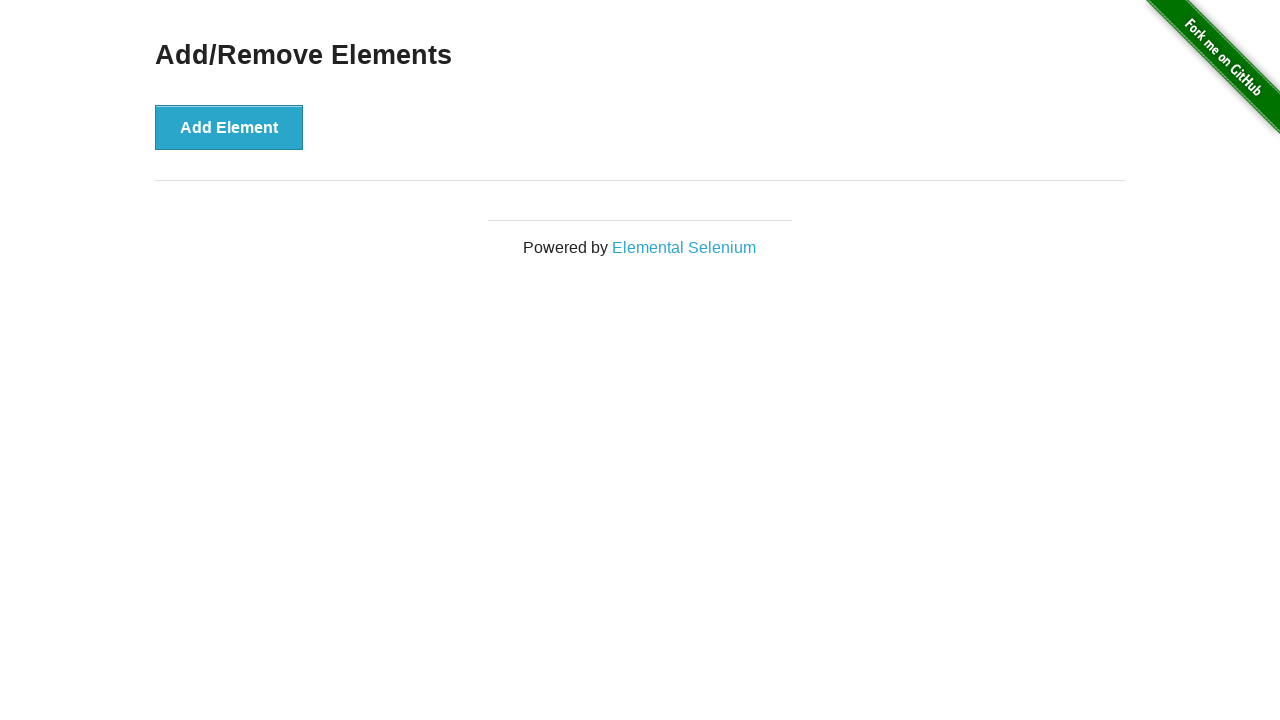

Clicked Add Element button (first time) at (229, 127) on xpath=//*[@id="content"]/div/button
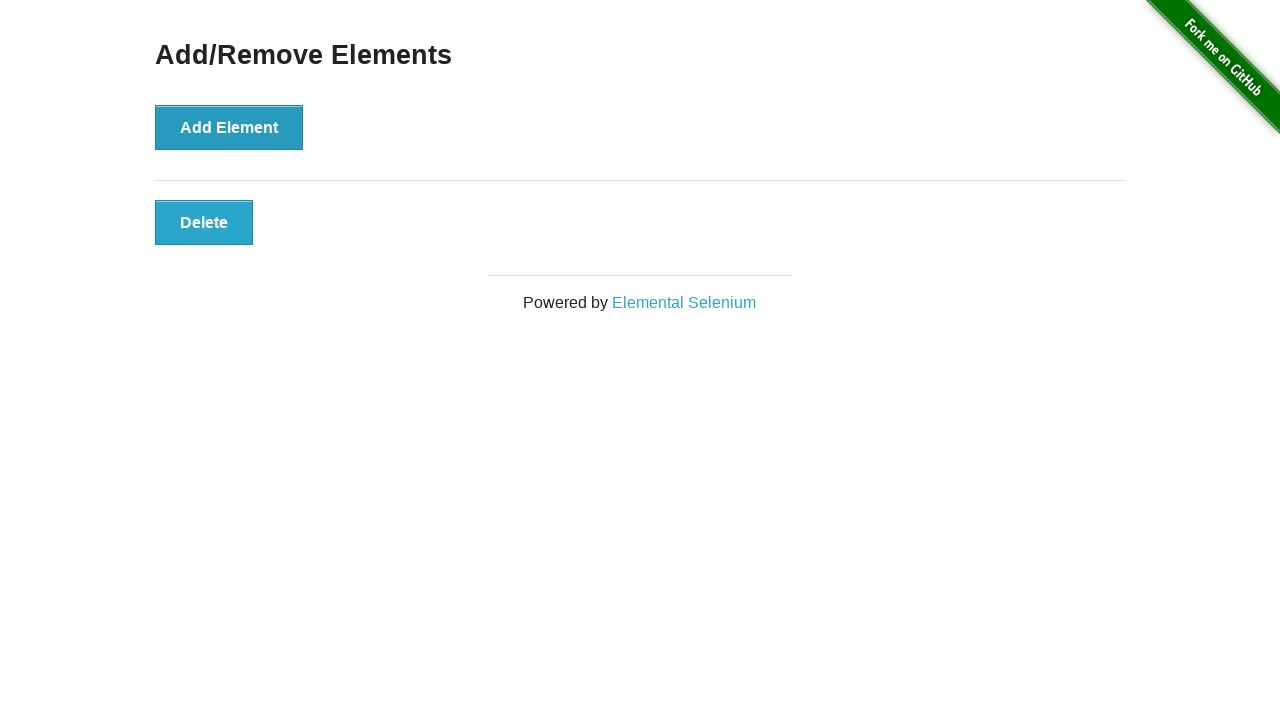

Clicked Add Element button (second time) at (229, 127) on xpath=//*[@id="content"]/div/button
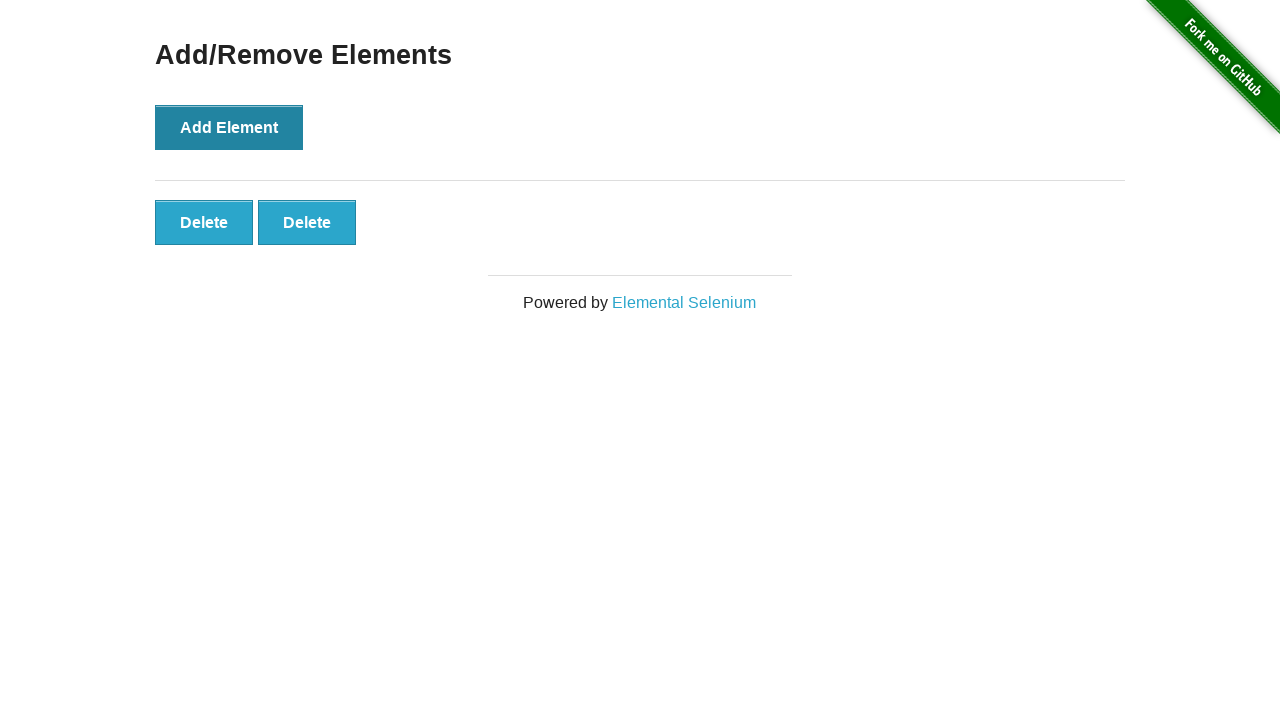

Delete button appeared after adding elements
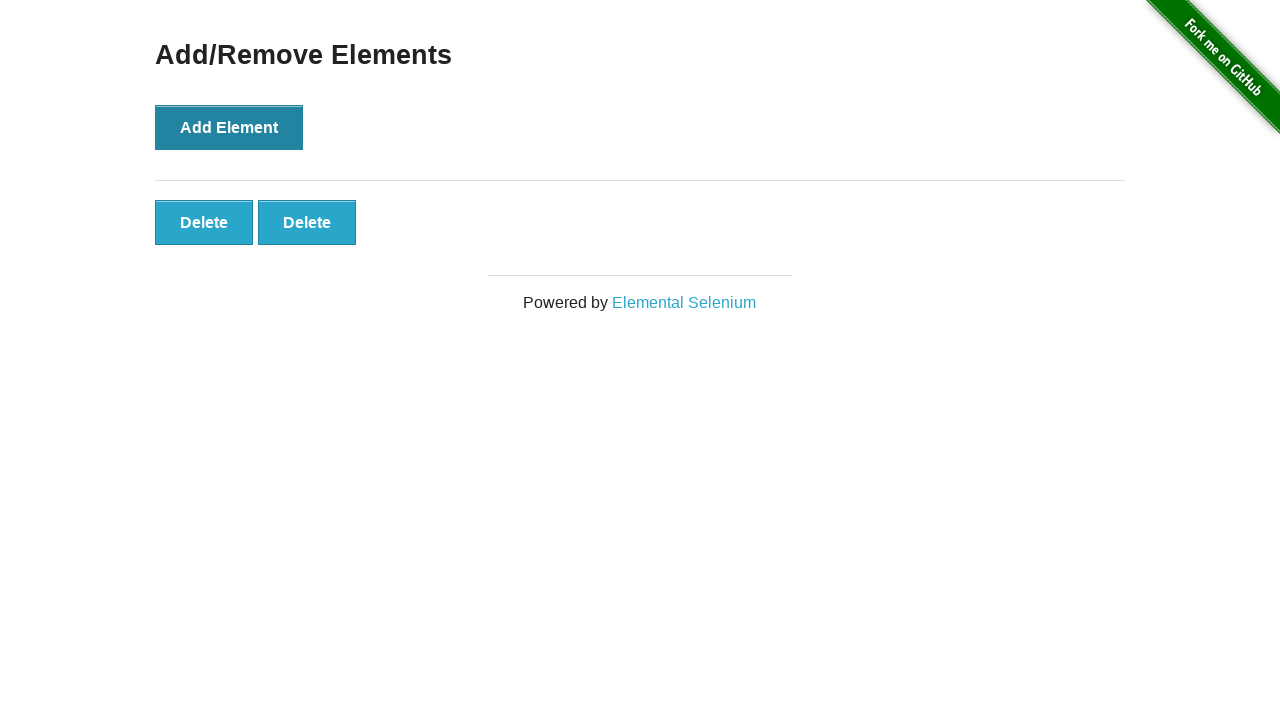

Located all Delete buttons
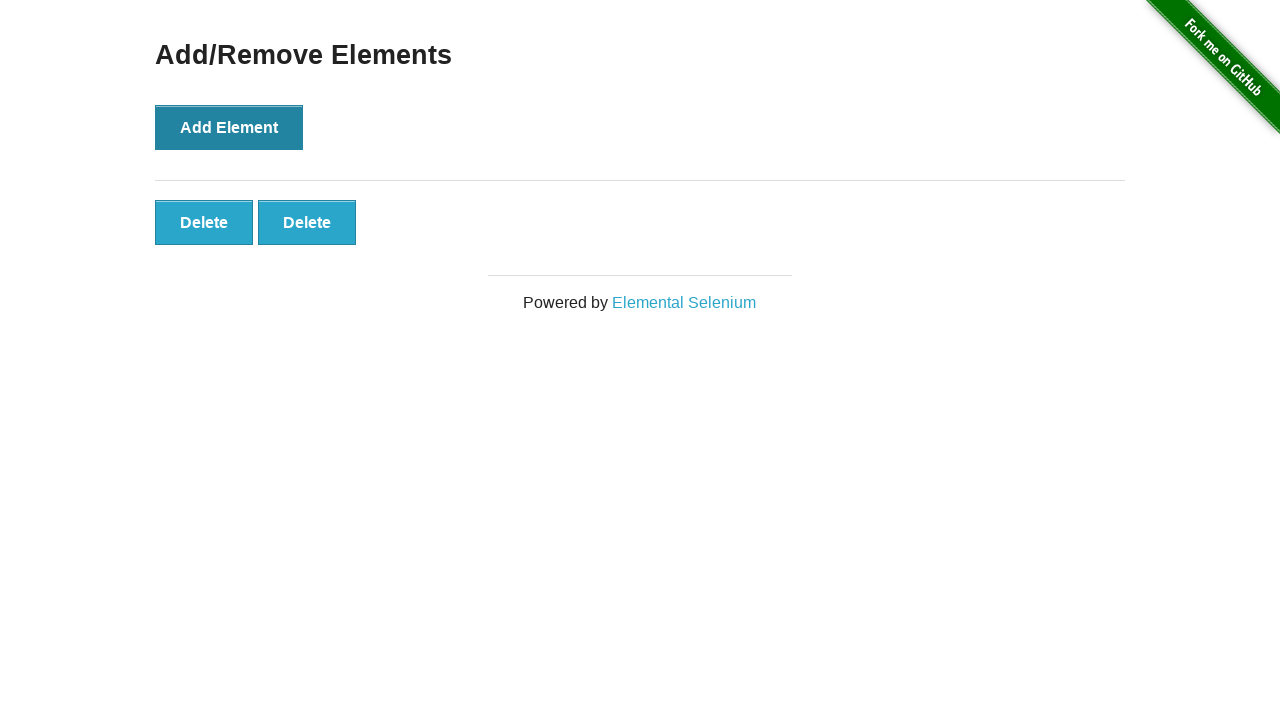

Verified that 2 Delete buttons exist
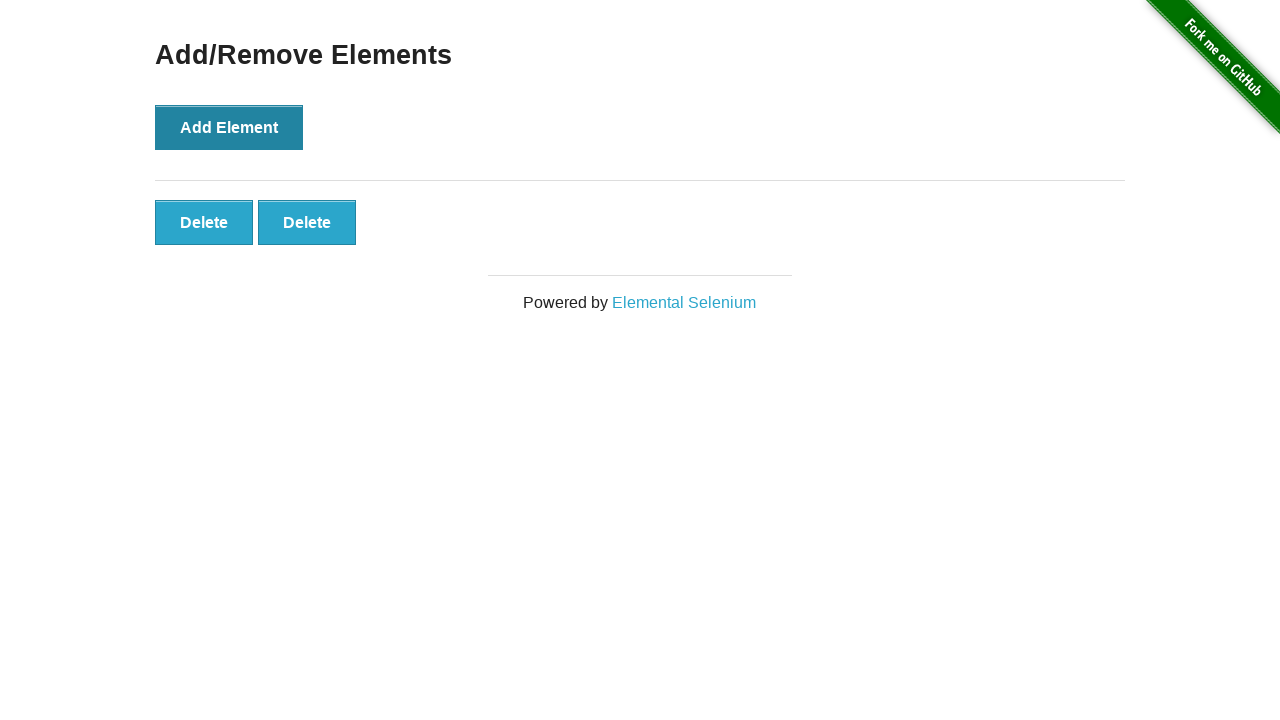

Clicked the first Delete button to remove one element at (204, 222) on xpath=//button[text()='Delete'] >> nth=0
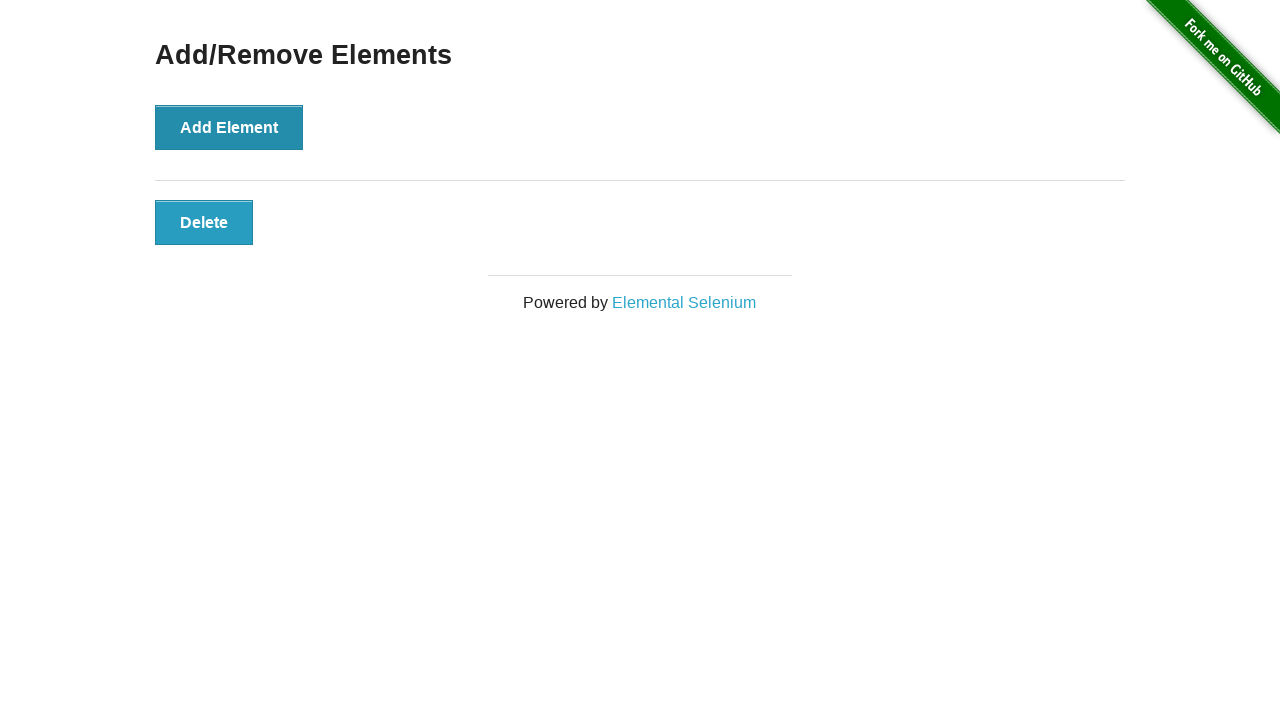

Located remaining Delete buttons
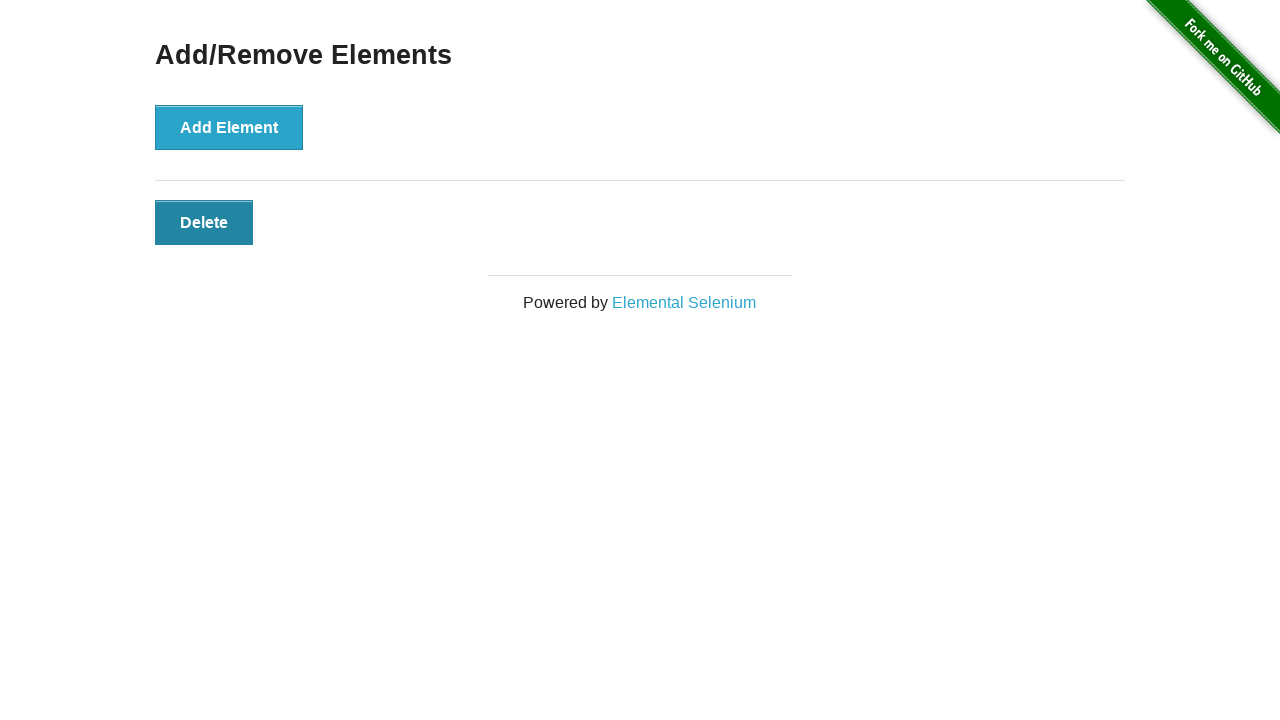

Verified that only 1 Delete button remains after removal
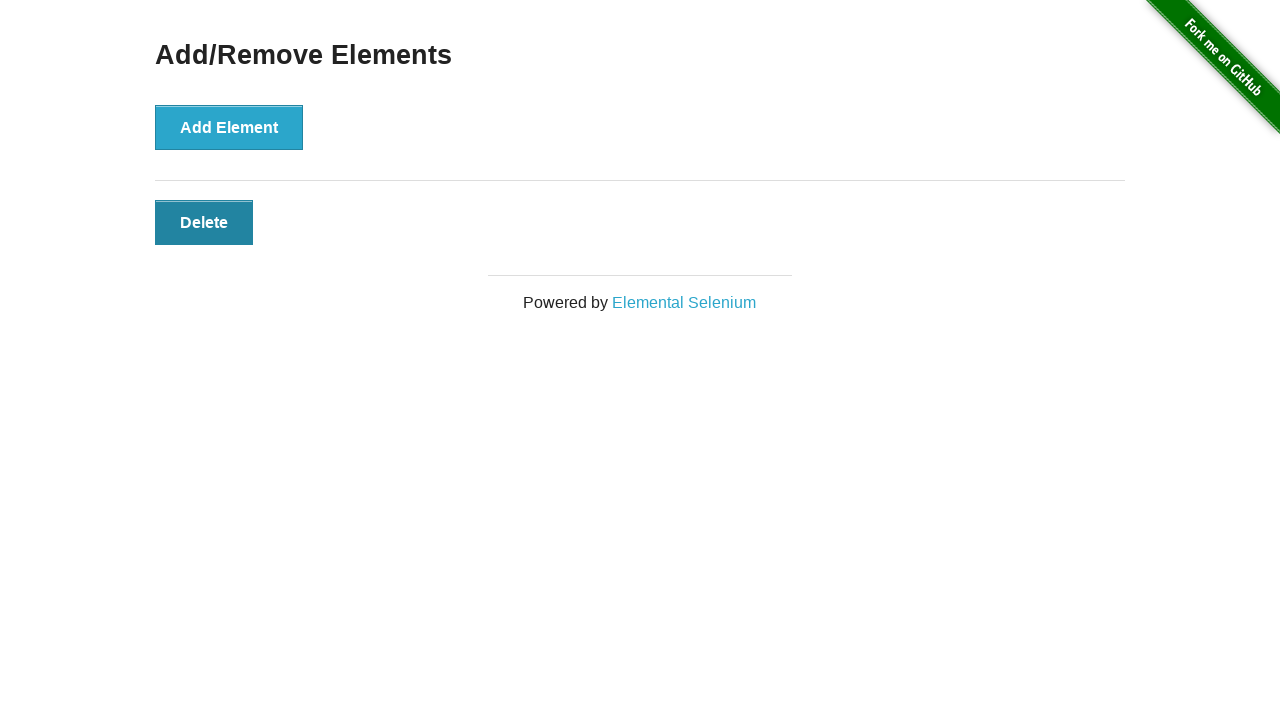

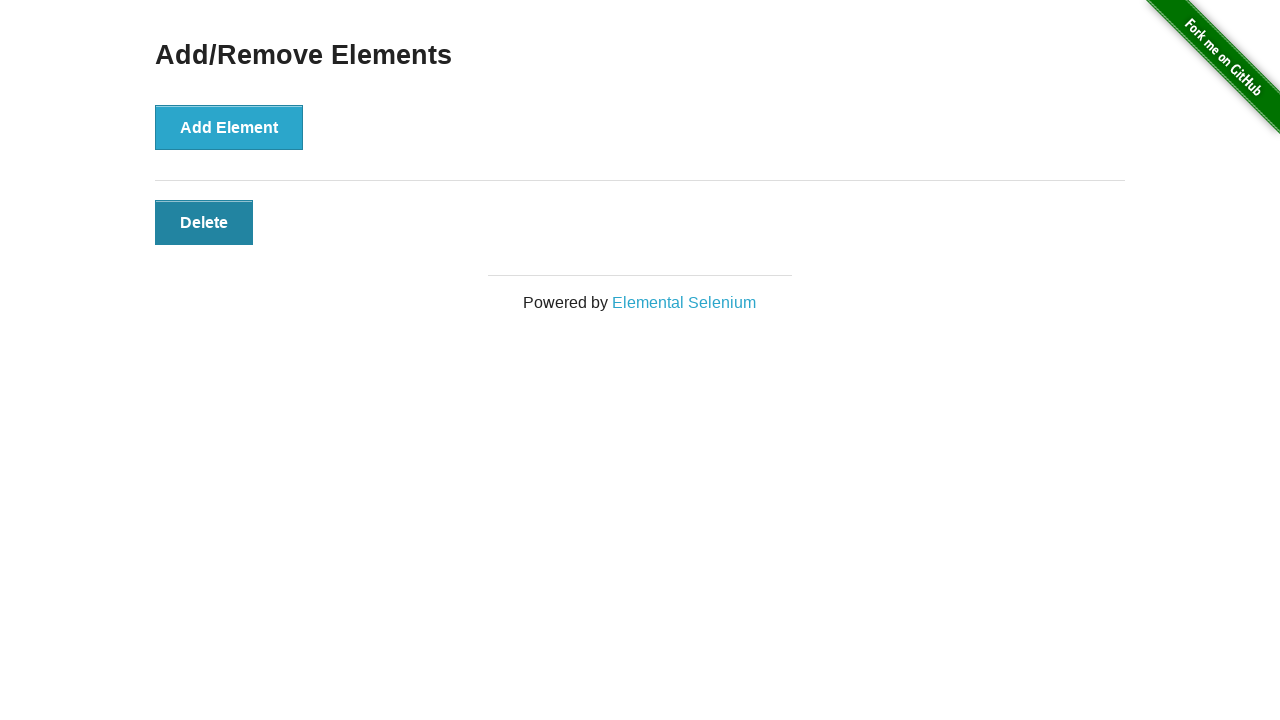